Tests navigation on W3Schools by clicking "Try it Yourself" links which open new browser windows/tabs

Starting URL: https://www.w3schools.com/

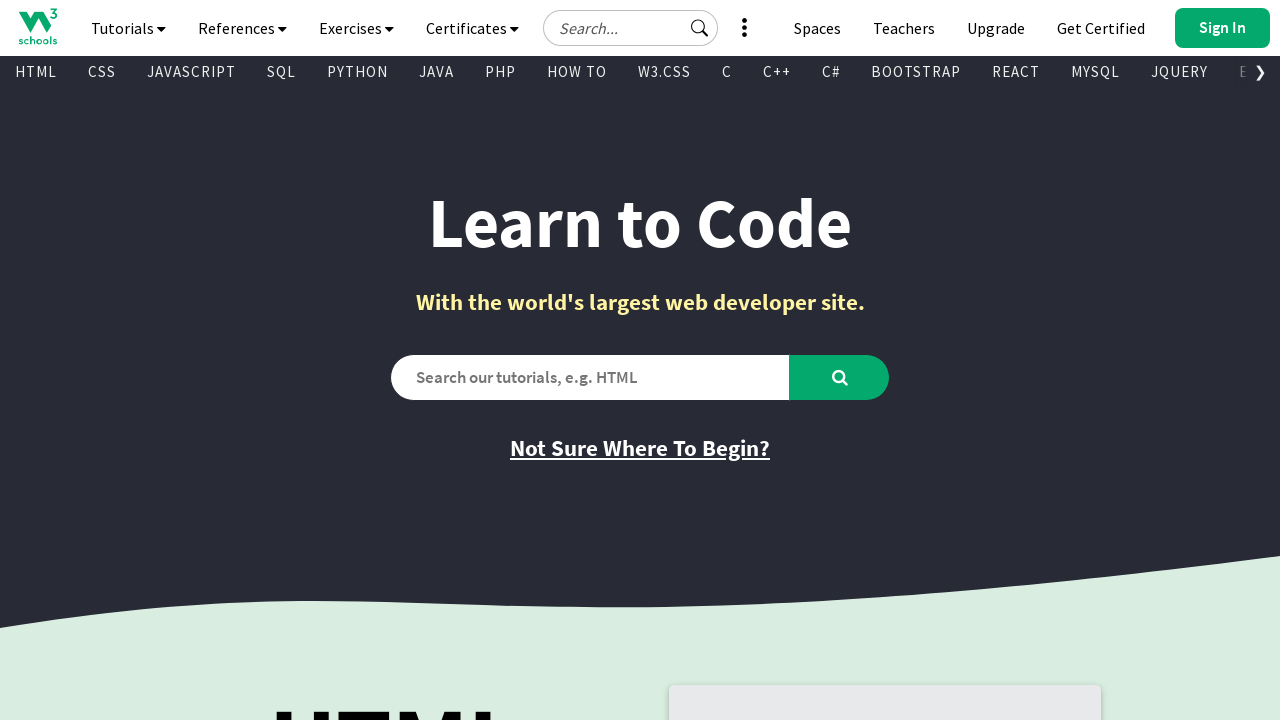

Clicked first 'Try it Yourself' link at (785, 360) on text=Try it Yourself
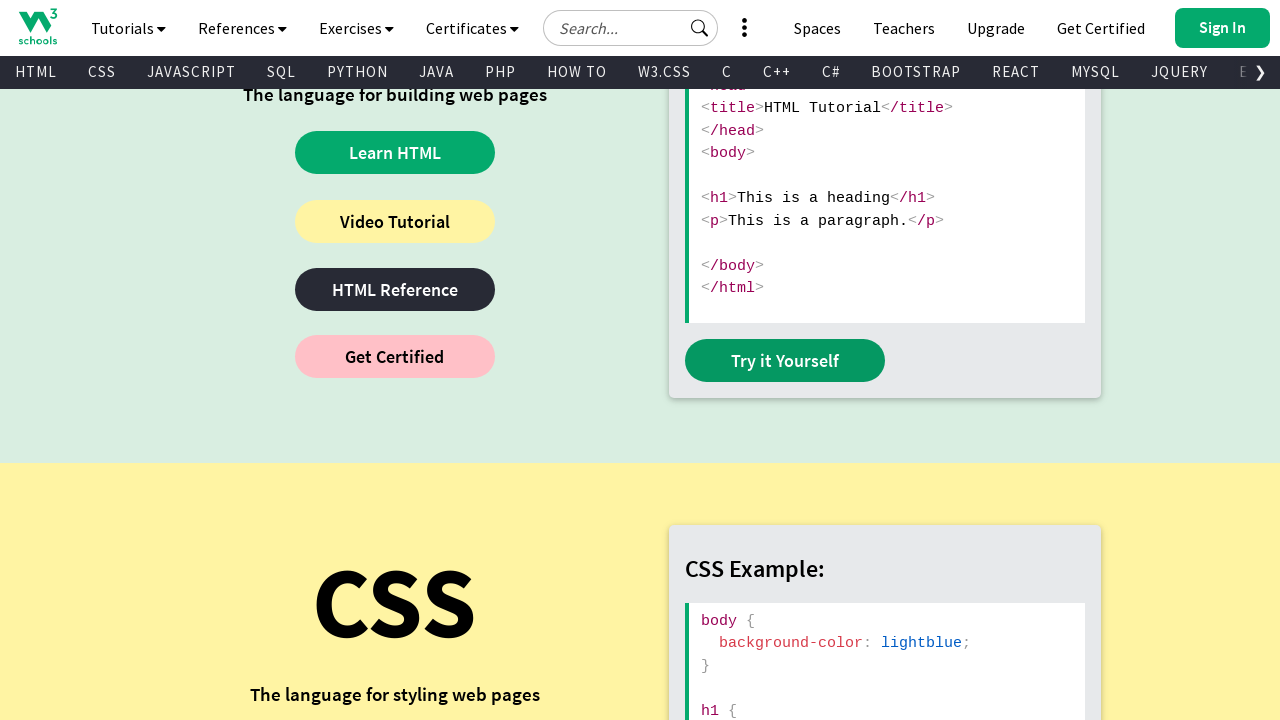

Waited for page to load (domcontentloaded)
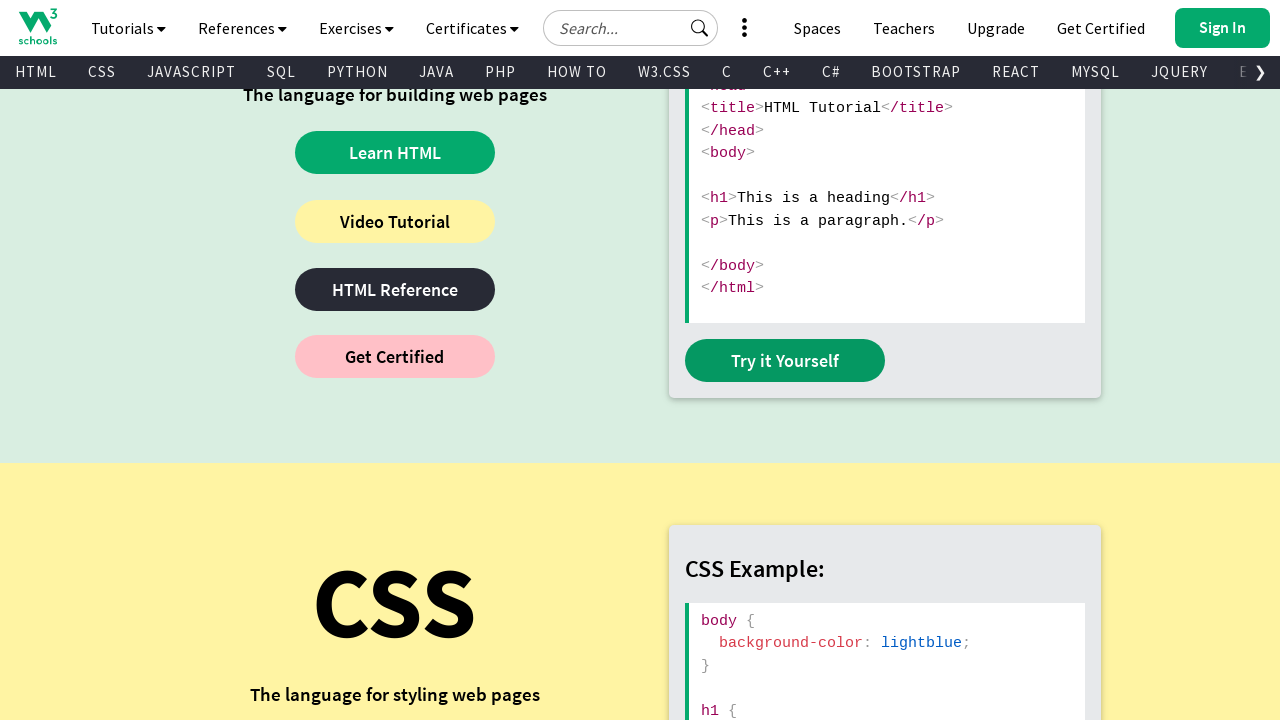

Clicked another 'Try it Yourself' link at (785, 360) on text=Try it Yourself
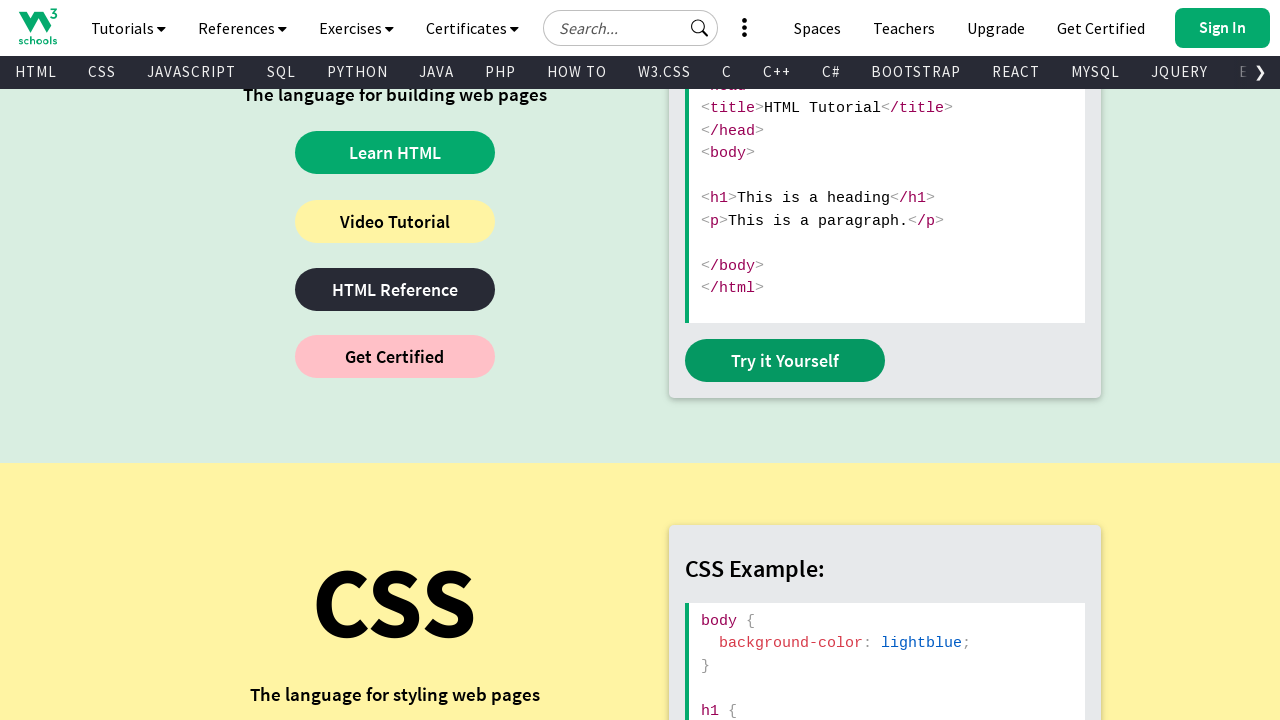

Waited for new window/tab to load (domcontentloaded)
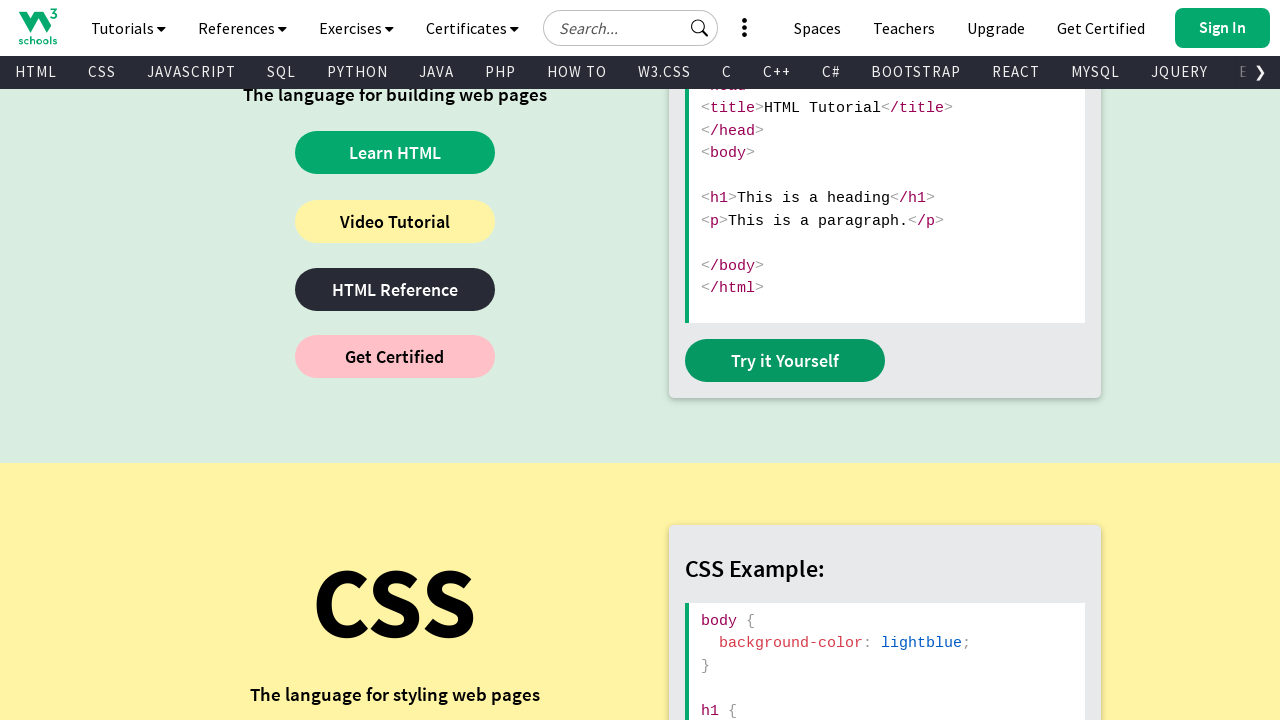

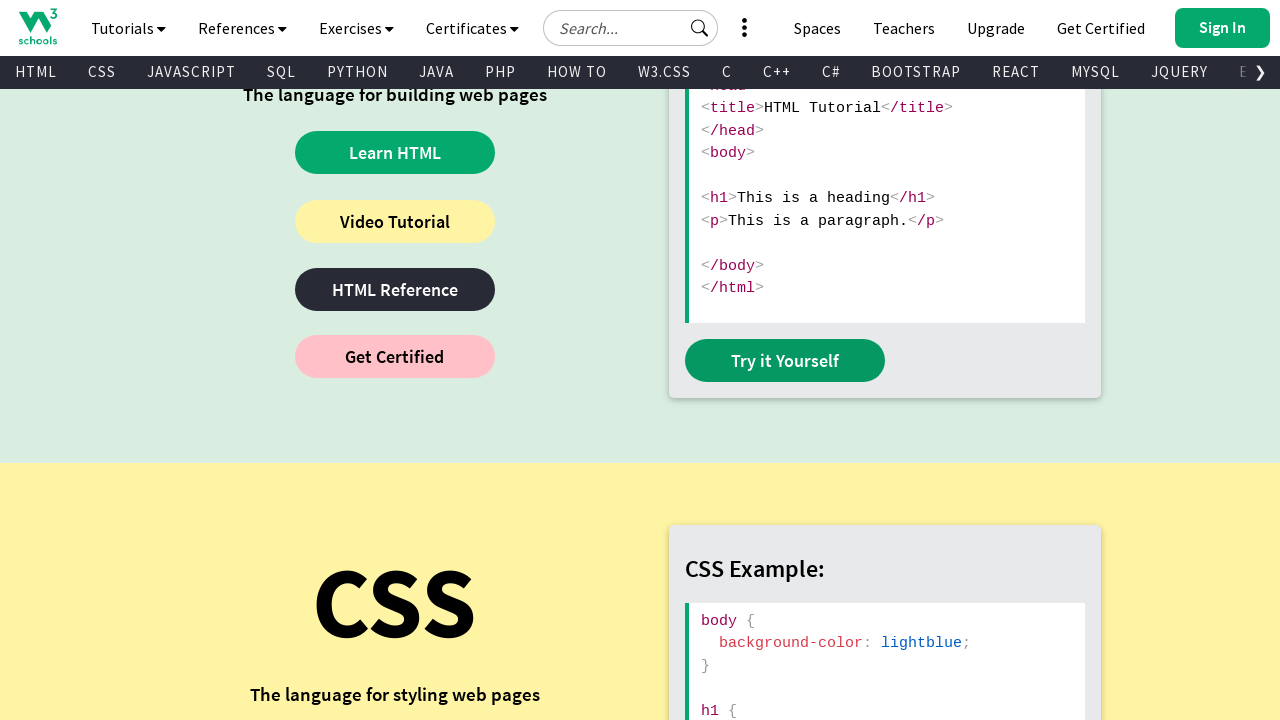